Simply retrieves and prints the page title

Starting URL: https://rahulshettyacademy.com/dropdownsPractise/

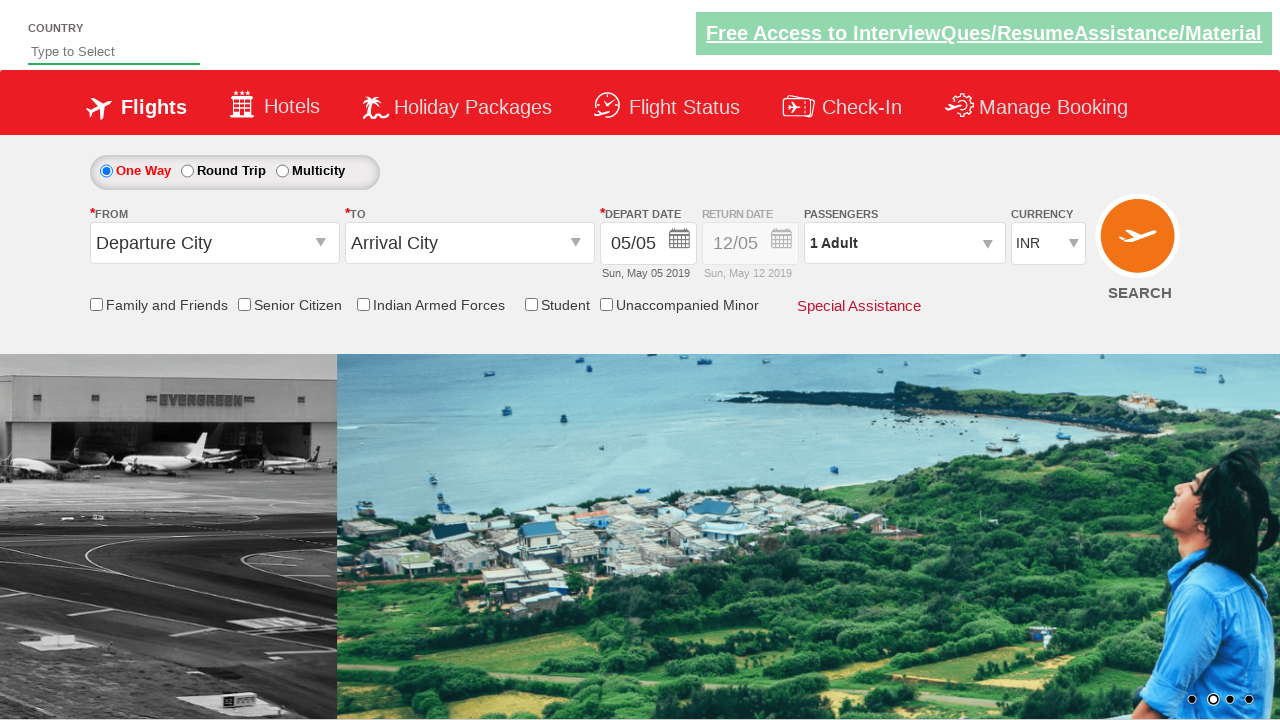

Retrieved page title
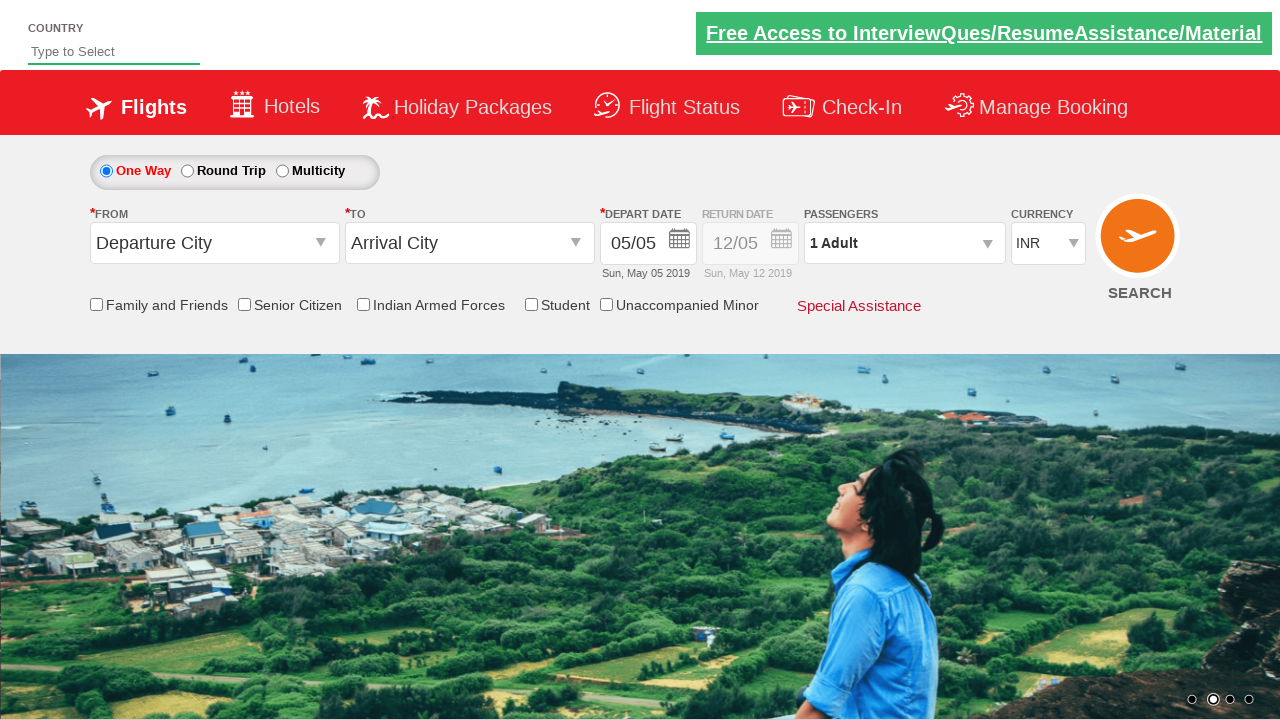

Printed page title to console
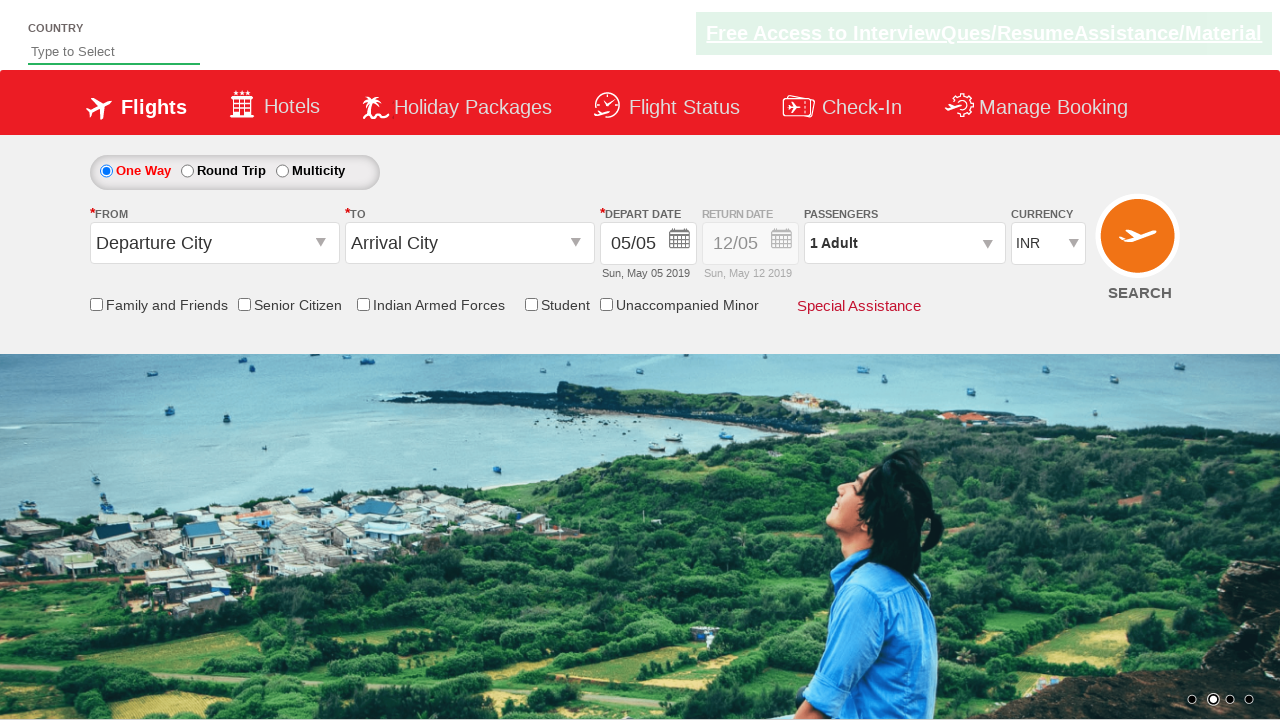

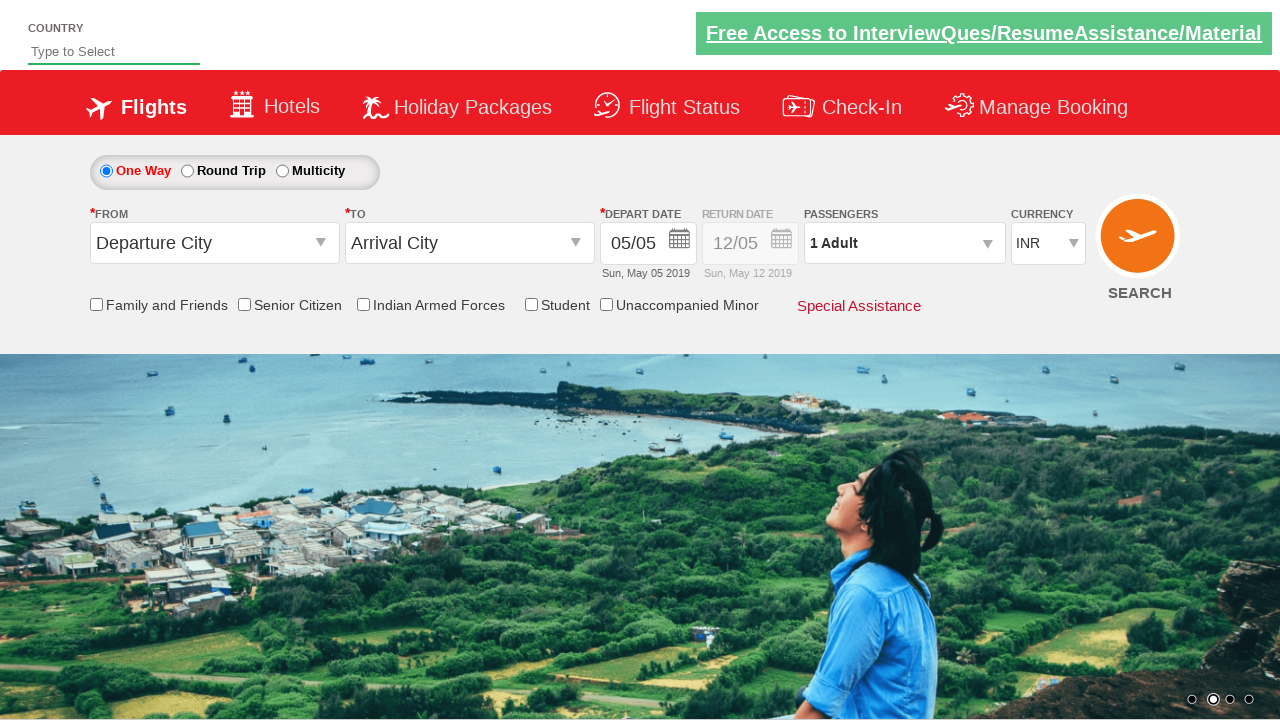